Tests date picker with dropdown selectors by selecting month and year from dropdown menus and then clicking a specific date.

Starting URL: https://testautomationpractice.blogspot.com/

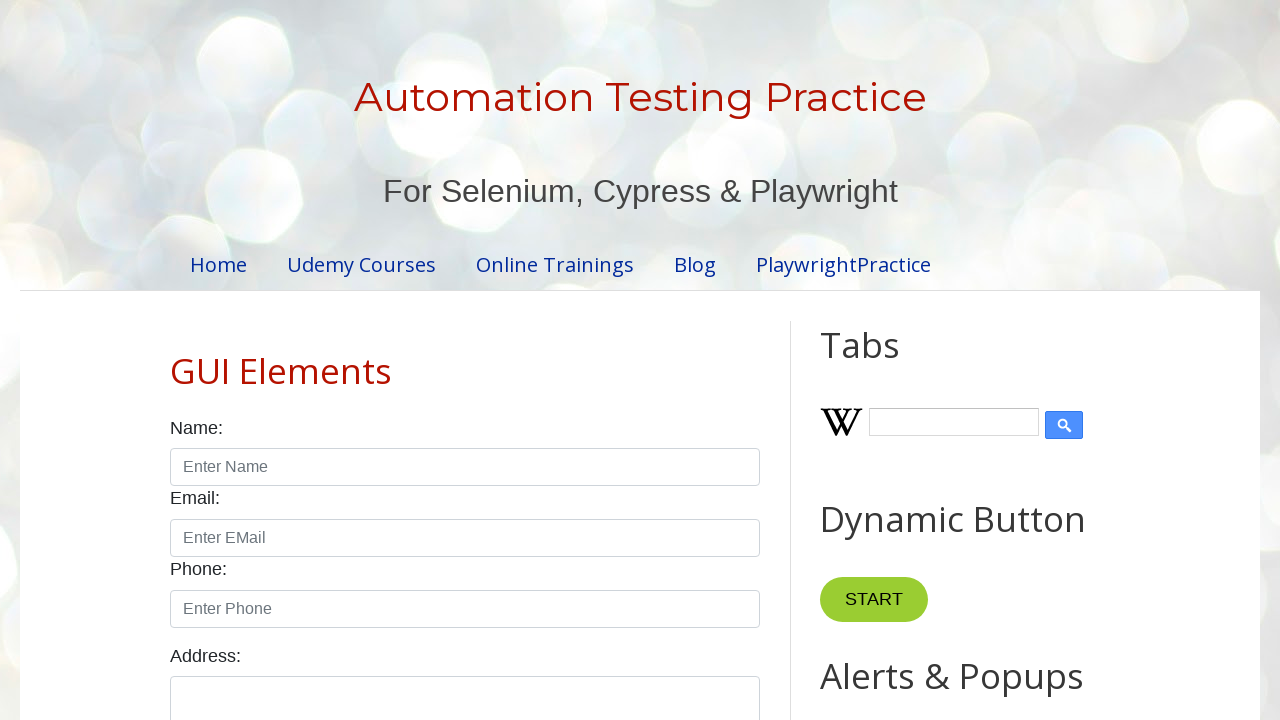

Clicked date input field to open date picker at (520, 360) on #txtDate
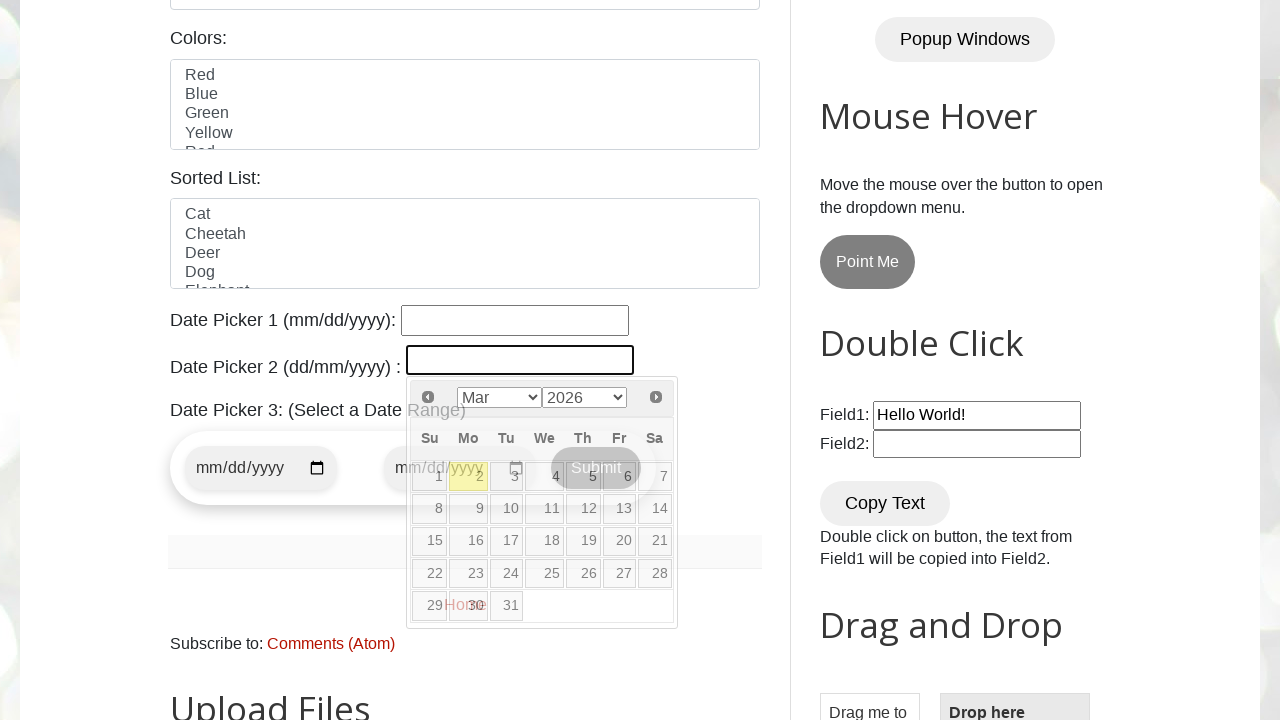

Selected October (index 9) from month dropdown on xpath=//select[@class='ui-datepicker-month']
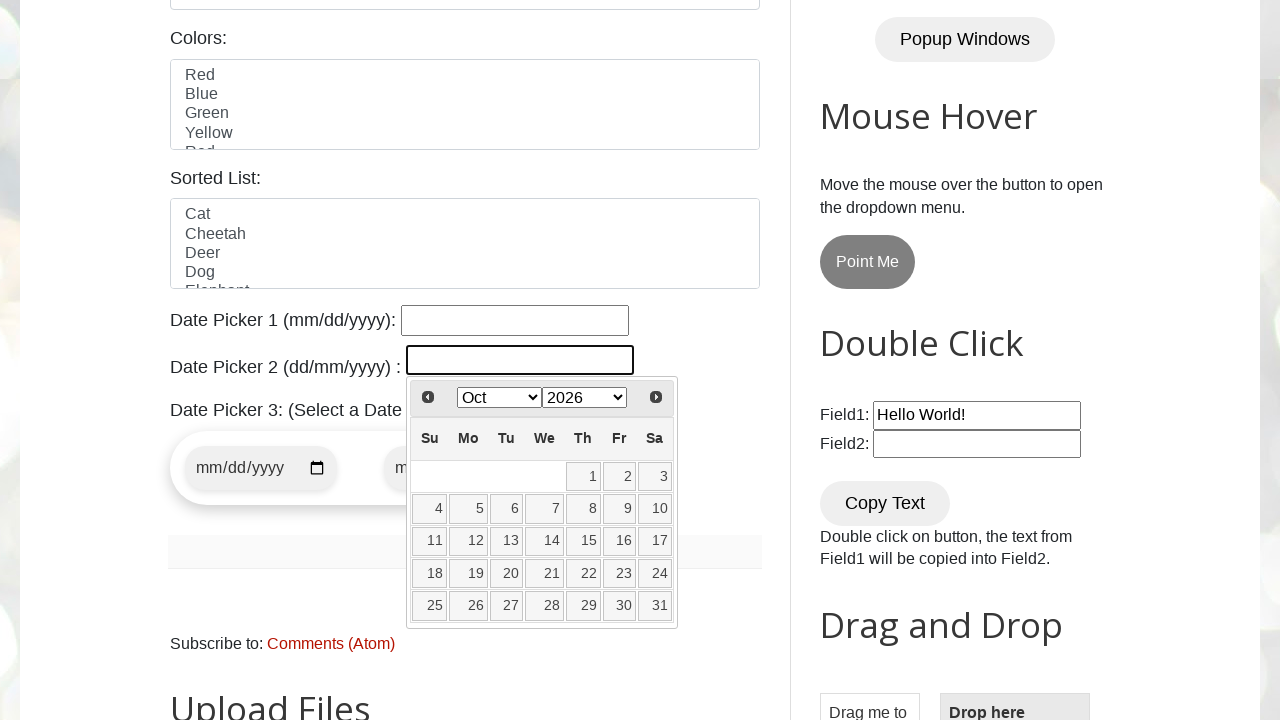

Selected 2026 from year dropdown on xpath=//select[@class='ui-datepicker-year']
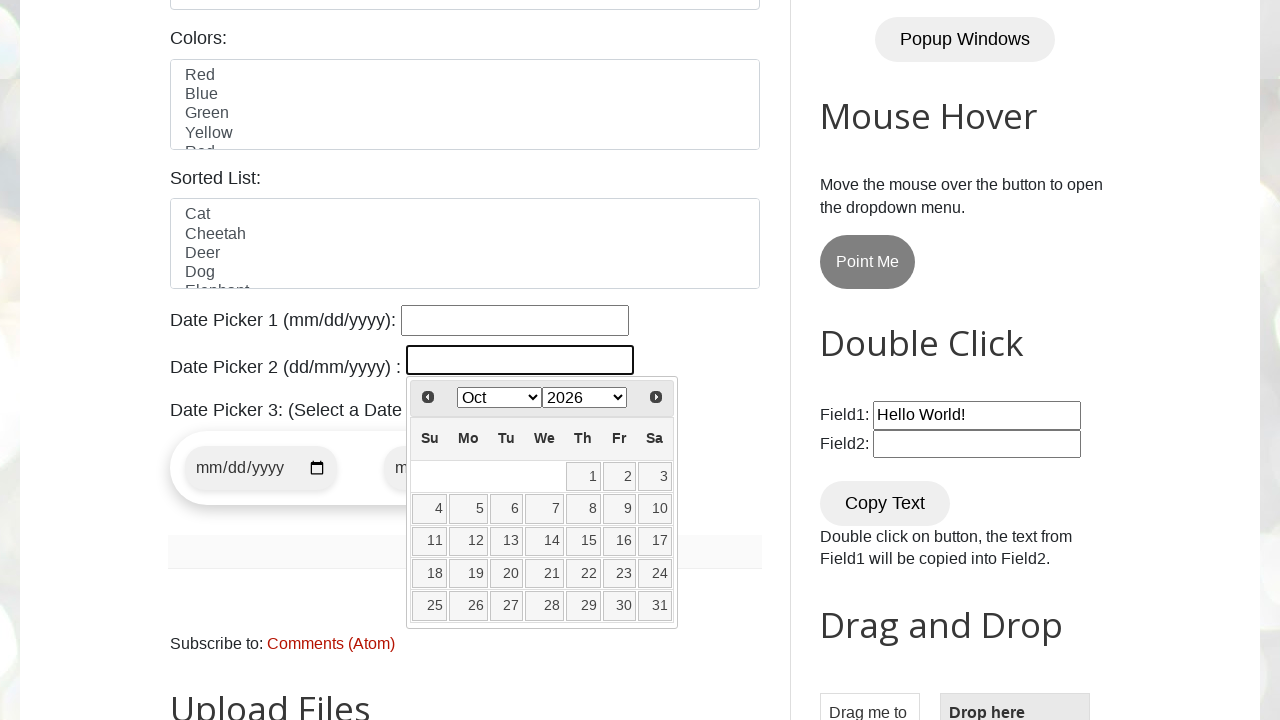

Clicked date 21 in the calendar at (545, 574) on //table[@class='ui-datepicker-calendar']//td//a[text()='21']
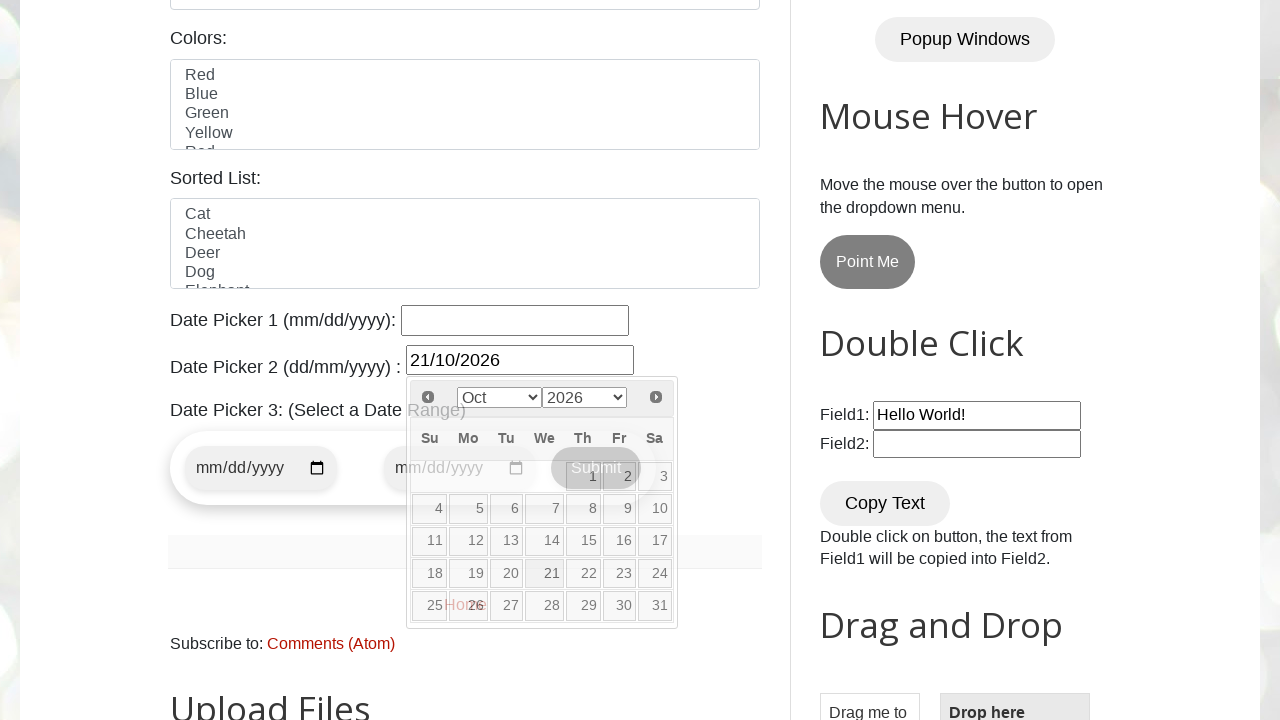

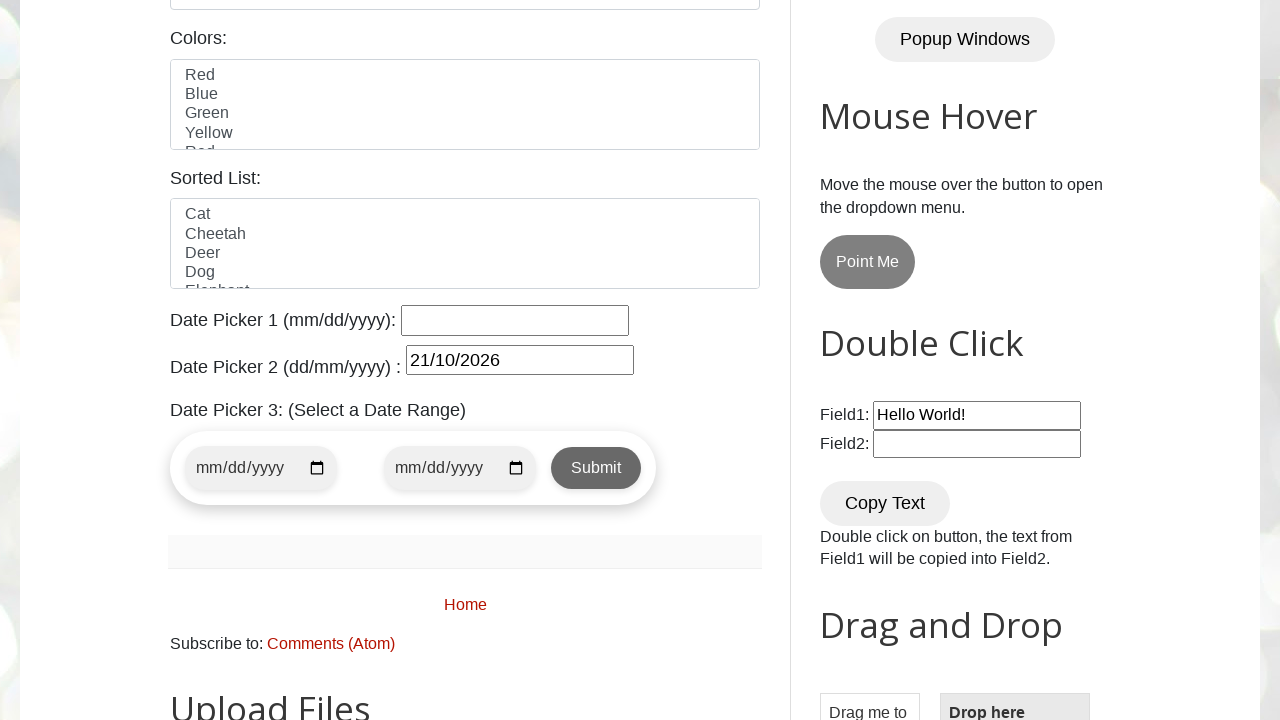